Tests clicking on a link and waiting for navigation to complete, then verifying page elements are visible

Starting URL: https://github.com/microsoft/playwright-dotnet

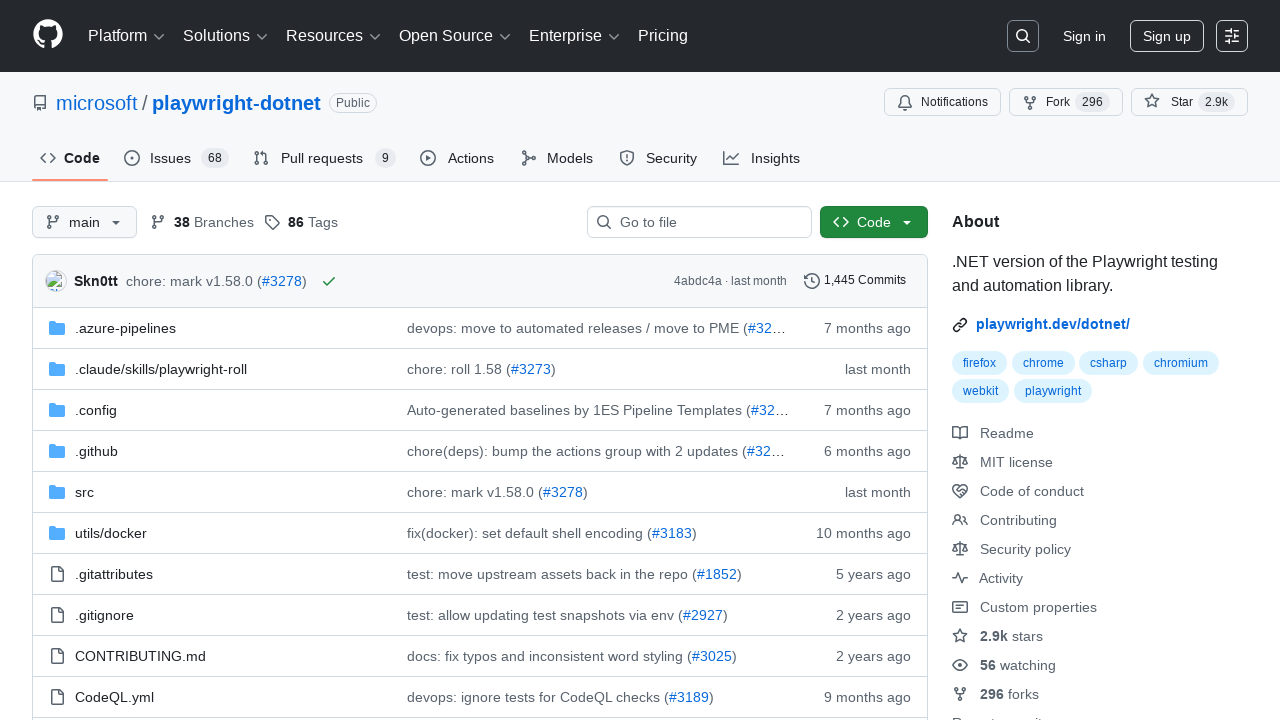

Clicked on the playwright-dotnet link at (236, 103) on a >> text=playwright-dotnet
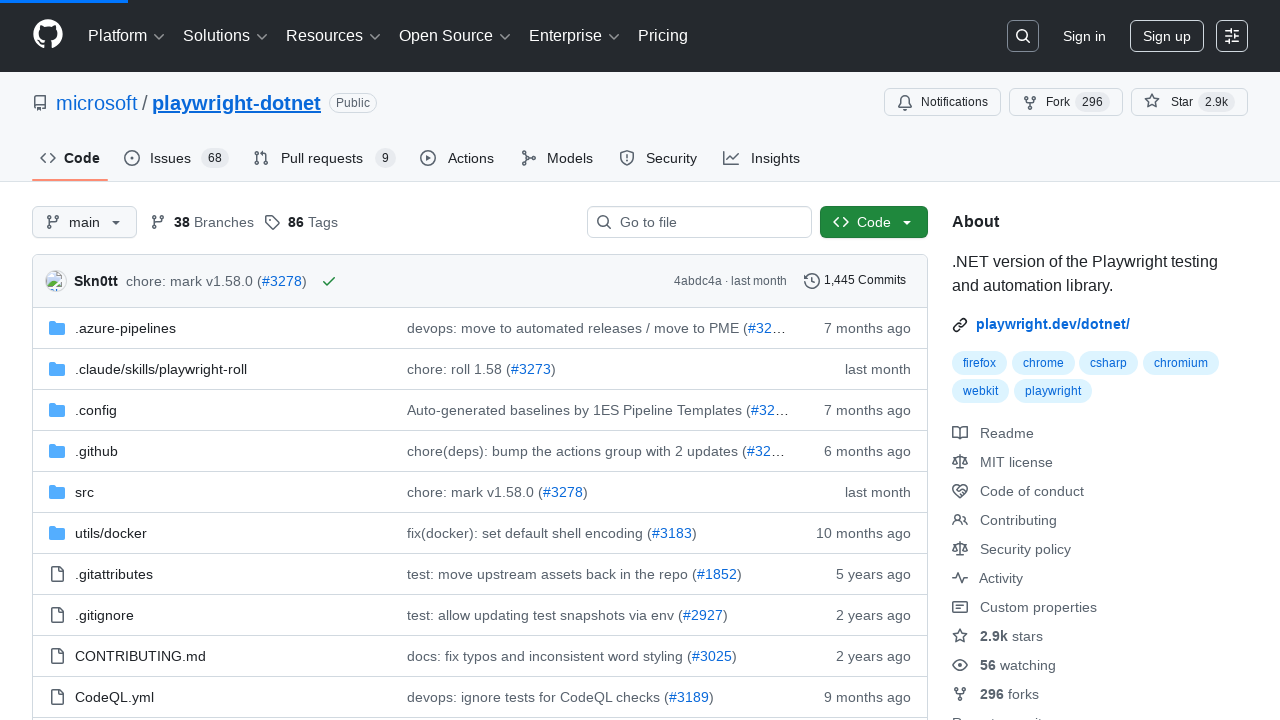

Navigation completed and h1 header 'Playwright for .NET' is visible
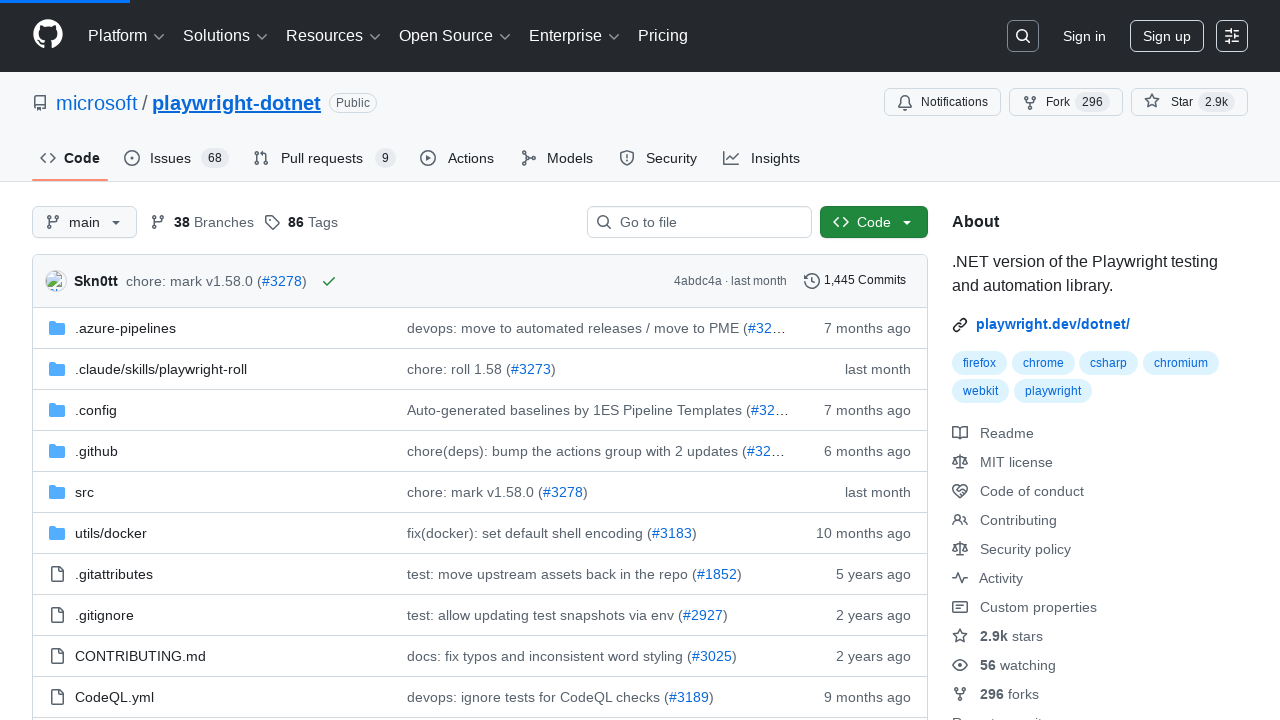

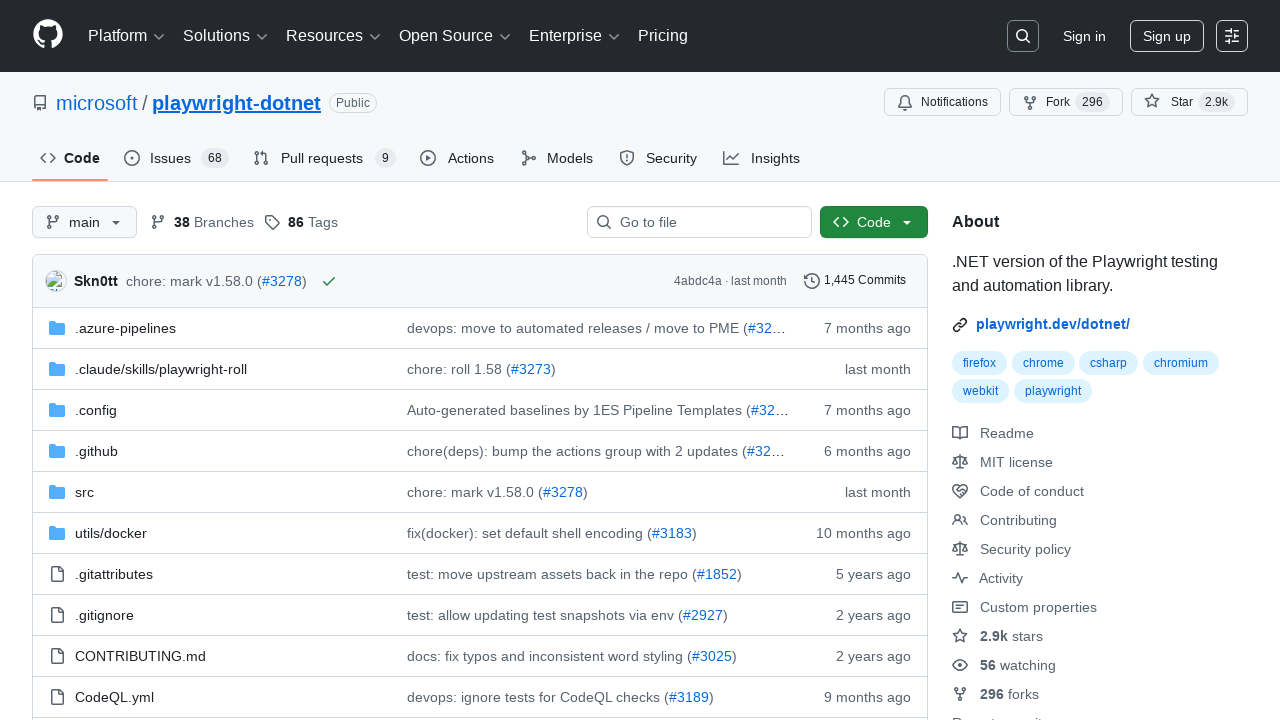